Tests text input functionality by entering "SkyPro" into an input field, clicking a button, and verifying the button text updates to the entered value.

Starting URL: http://uitestingplayground.com/textinput

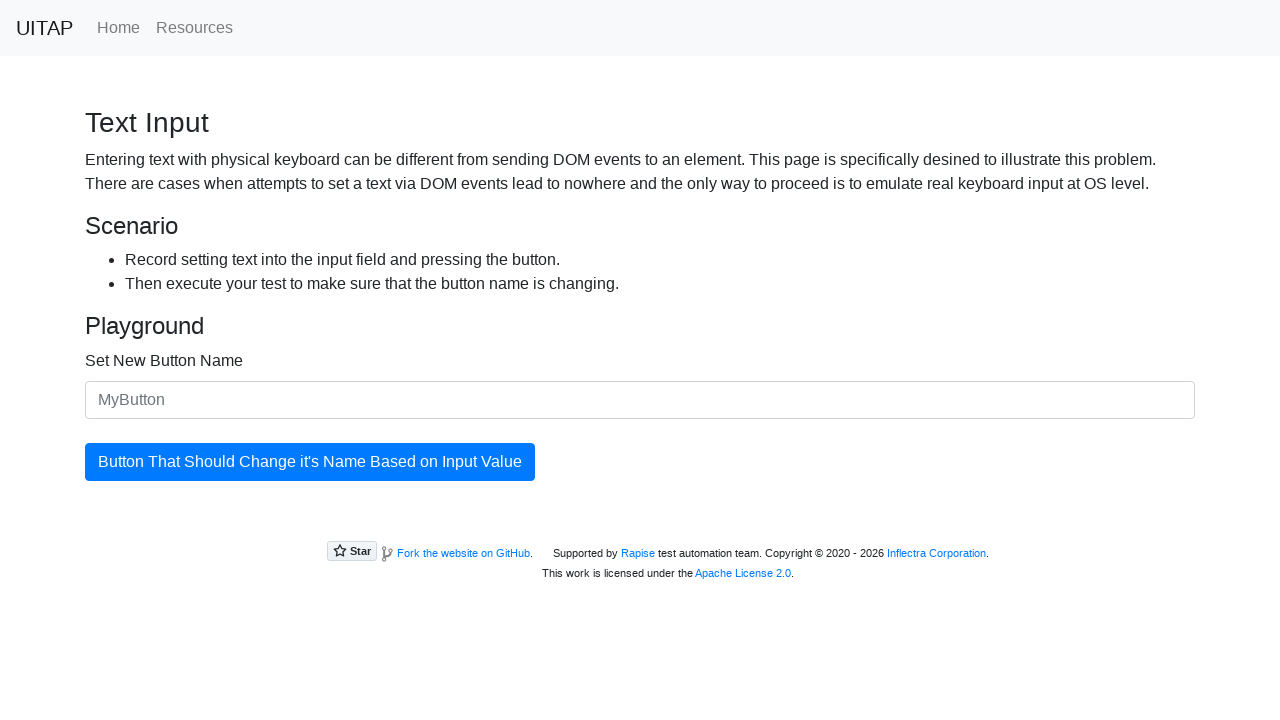

Filled text input field with 'SkyPro' on #newButtonName
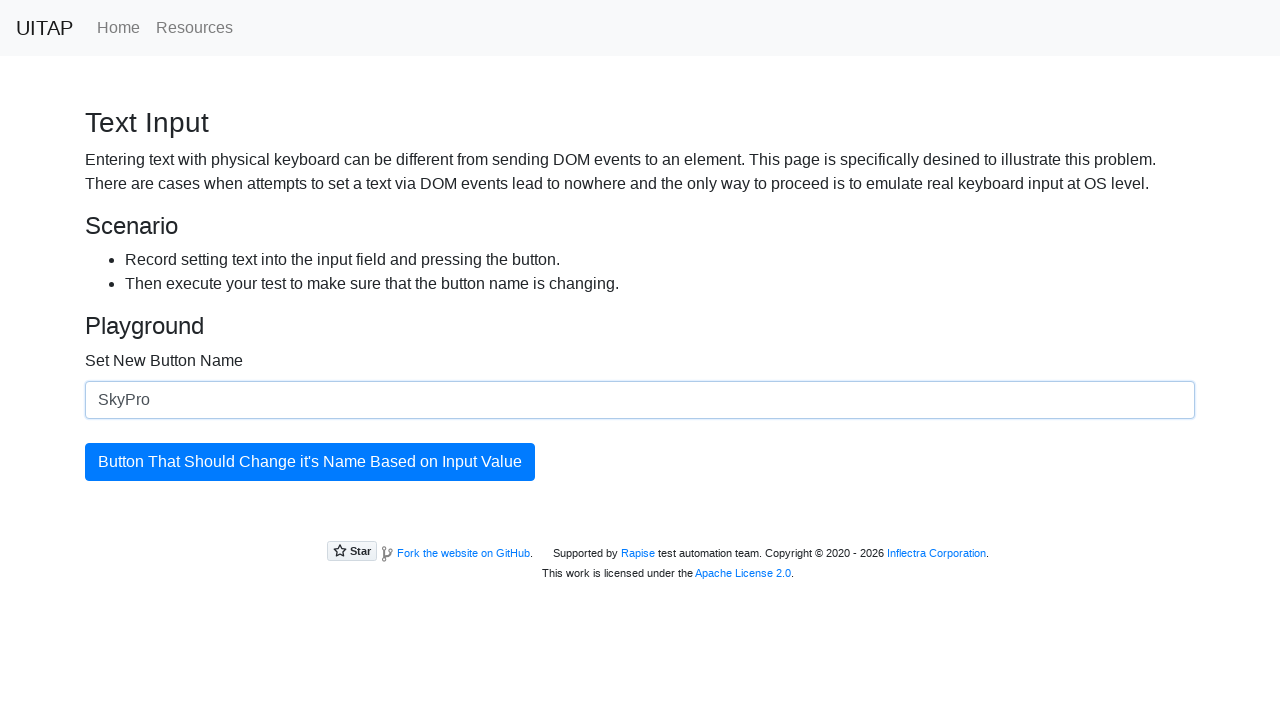

Clicked the blue button to update with entered text at (310, 462) on #updatingButton
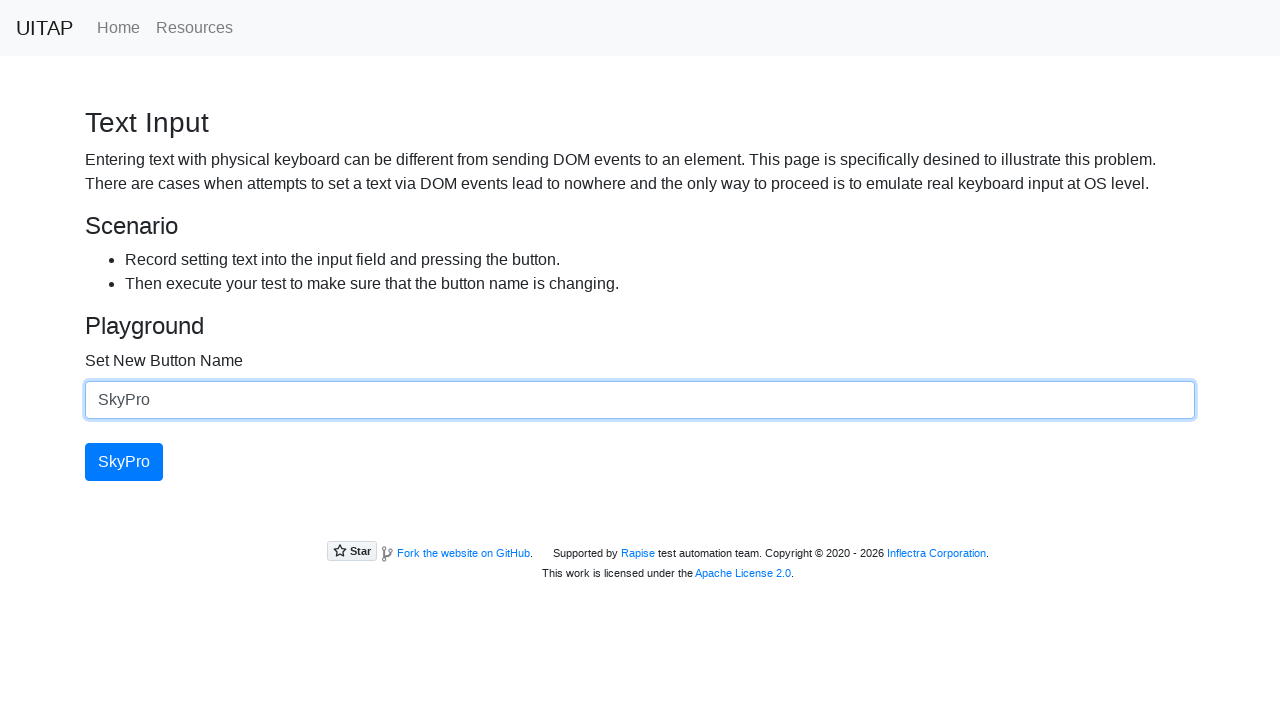

Button text successfully updated to 'SkyPro'
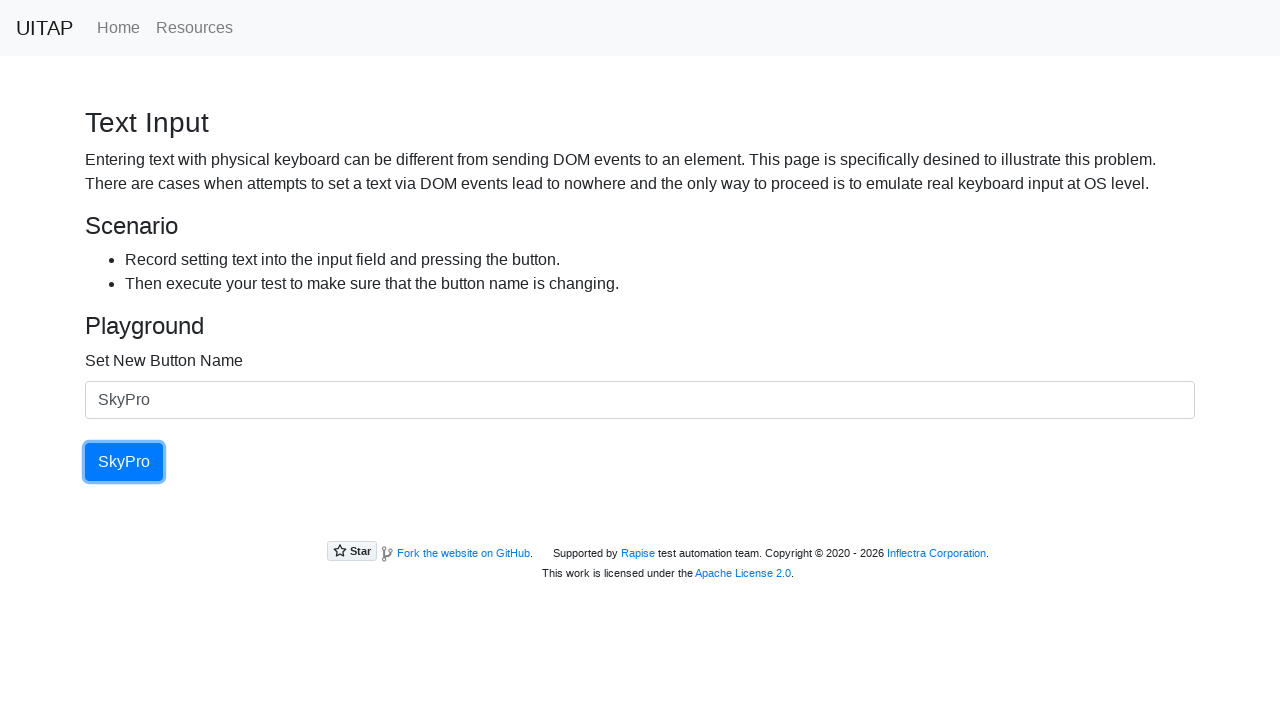

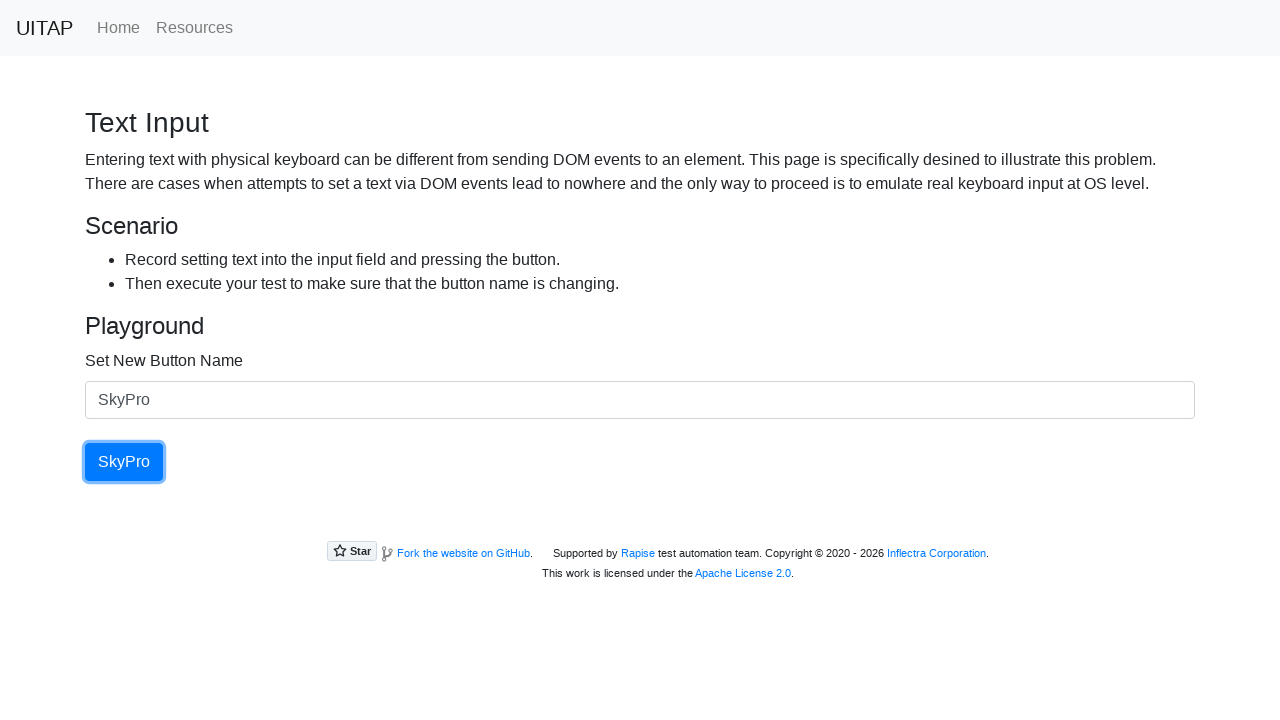